Tests click and hold mouse action functionality by navigating through UI elements menu and performing click-and-hold action on a circle element

Starting URL: https://demoapps.qspiders.com/

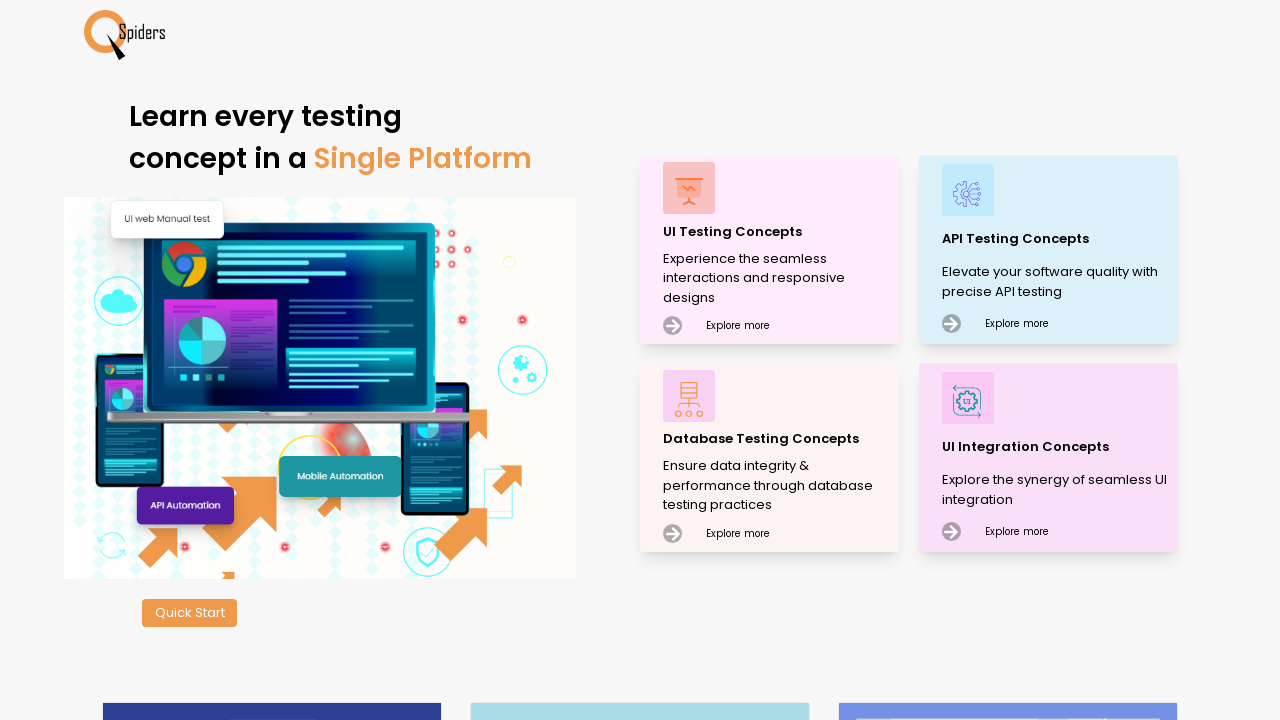

Clicked on UI Testing Concepts at (778, 232) on xpath=//p[.='UI Testing Concepts']
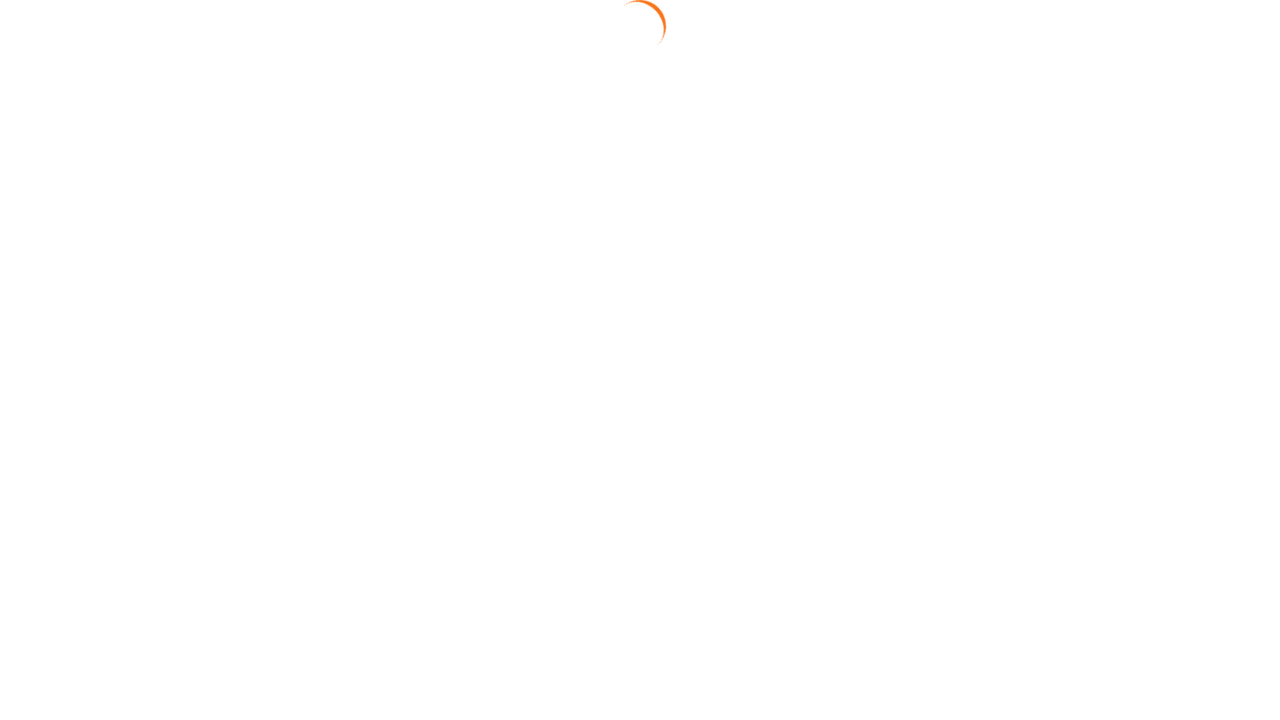

Clicked on Web Elements section at (64, 140) on xpath=//section[.='Web Elements']
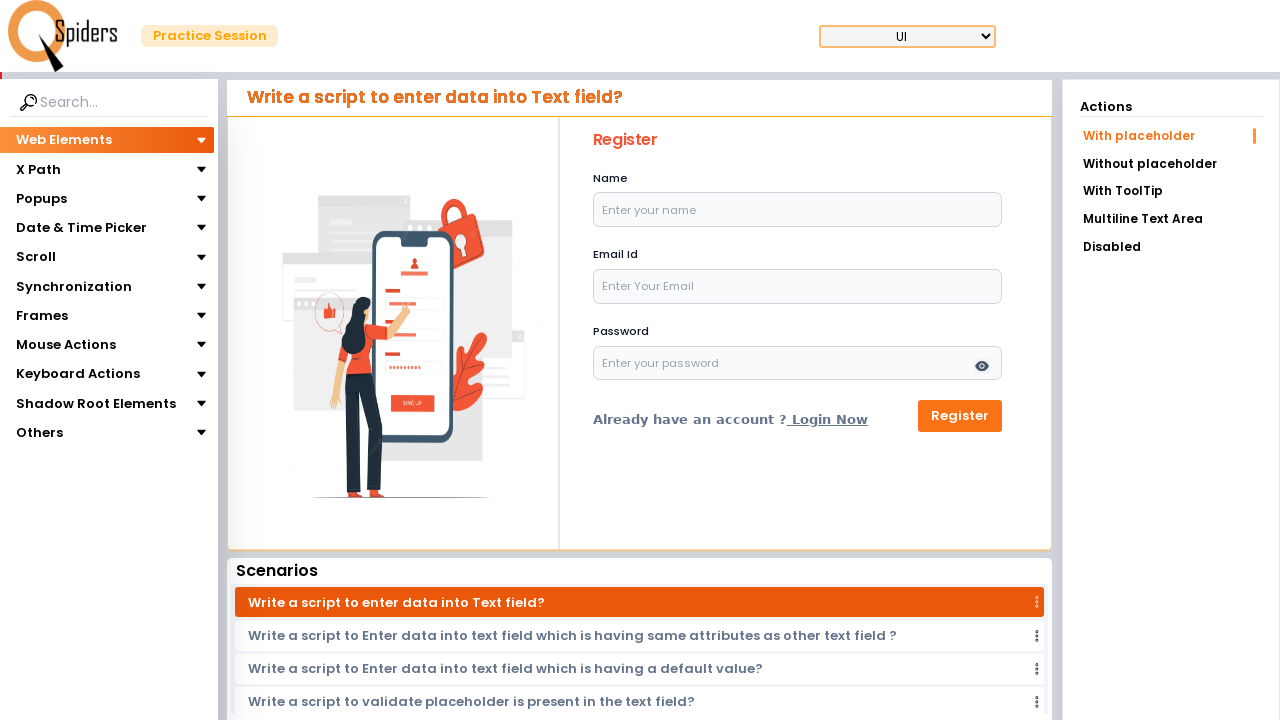

Clicked on Mouse Actions section at (66, 345) on xpath=//section[text()='Mouse Actions']
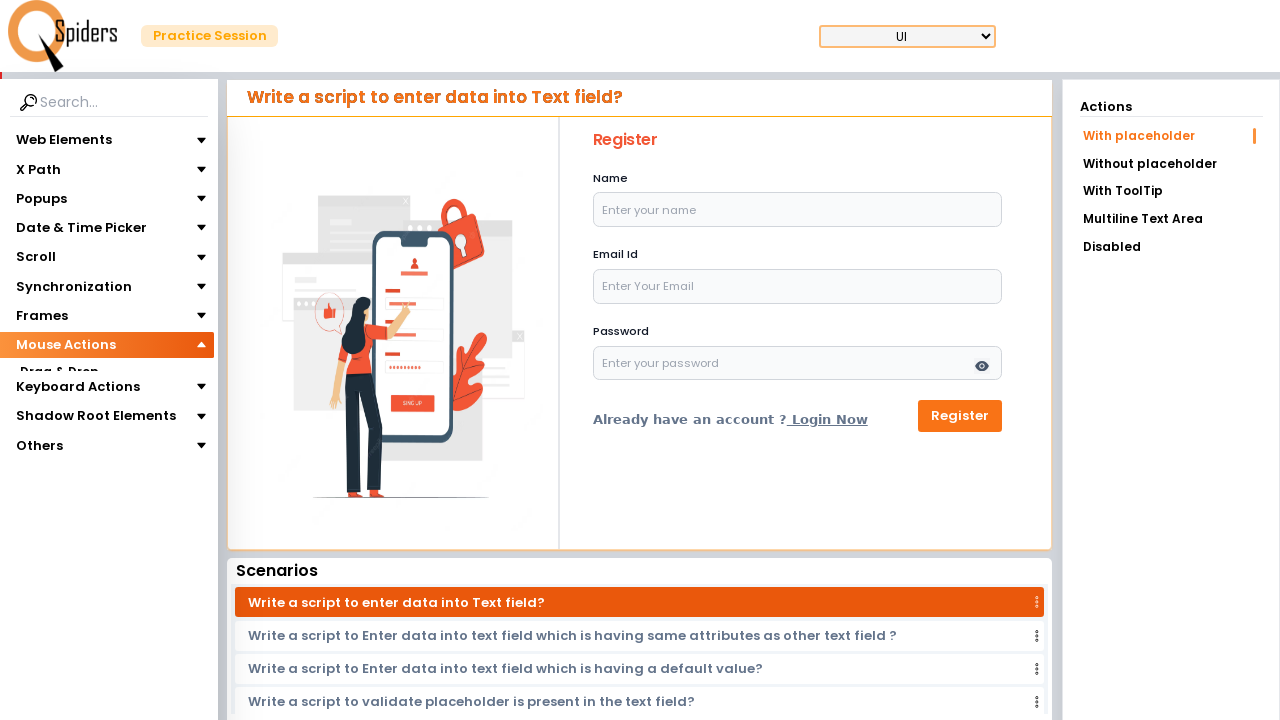

Clicked on Click & Hold section at (58, 418) on xpath=//section[.='Click & Hold']
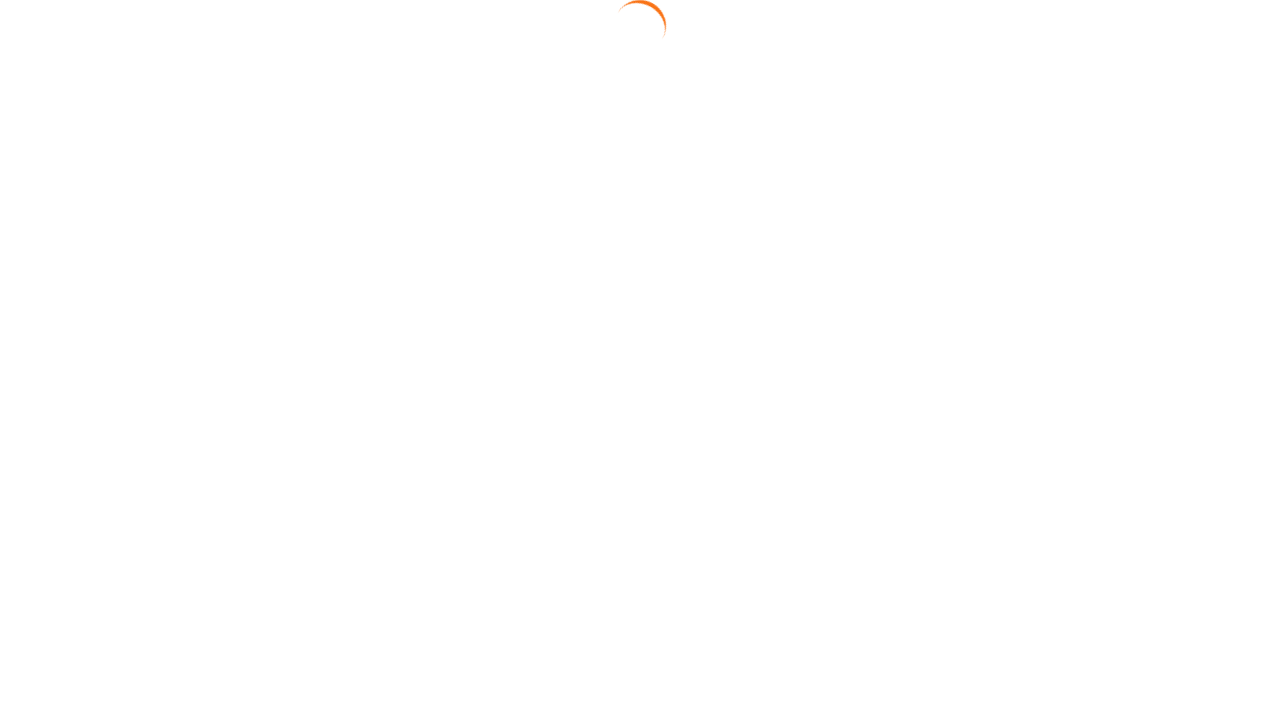

Circle element became visible
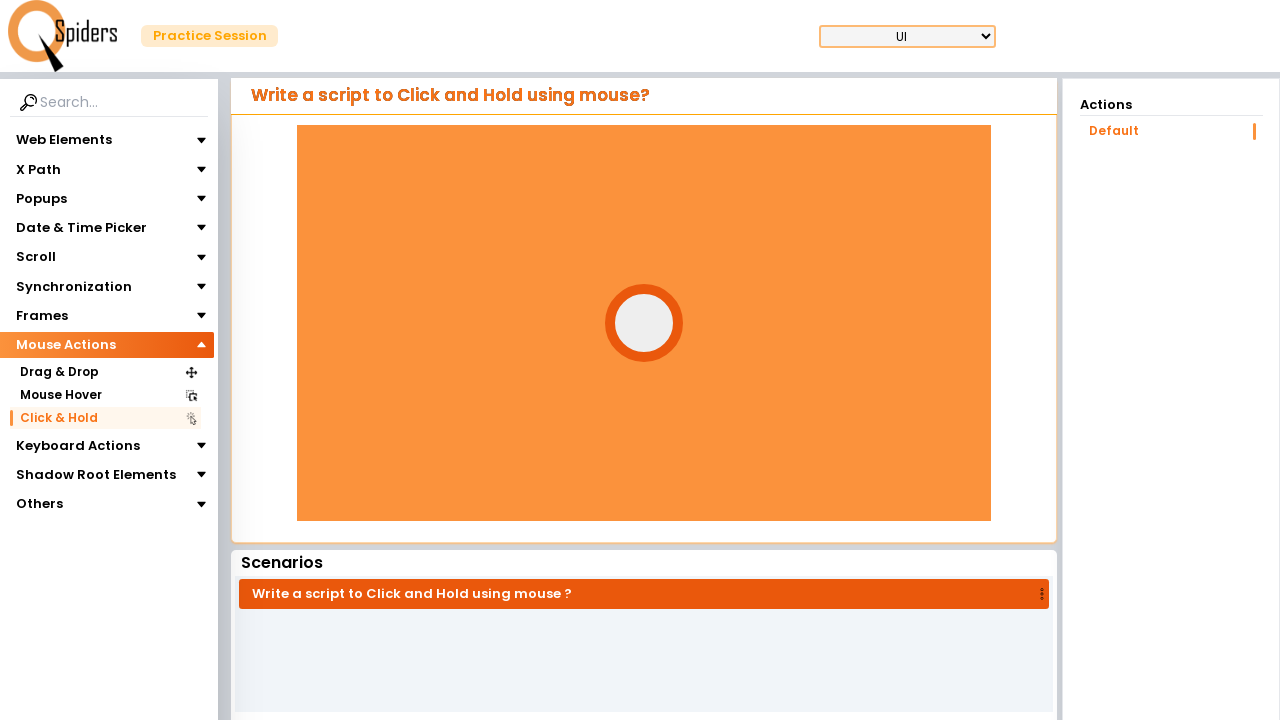

Hovered over the circle element at (644, 323) on #circle
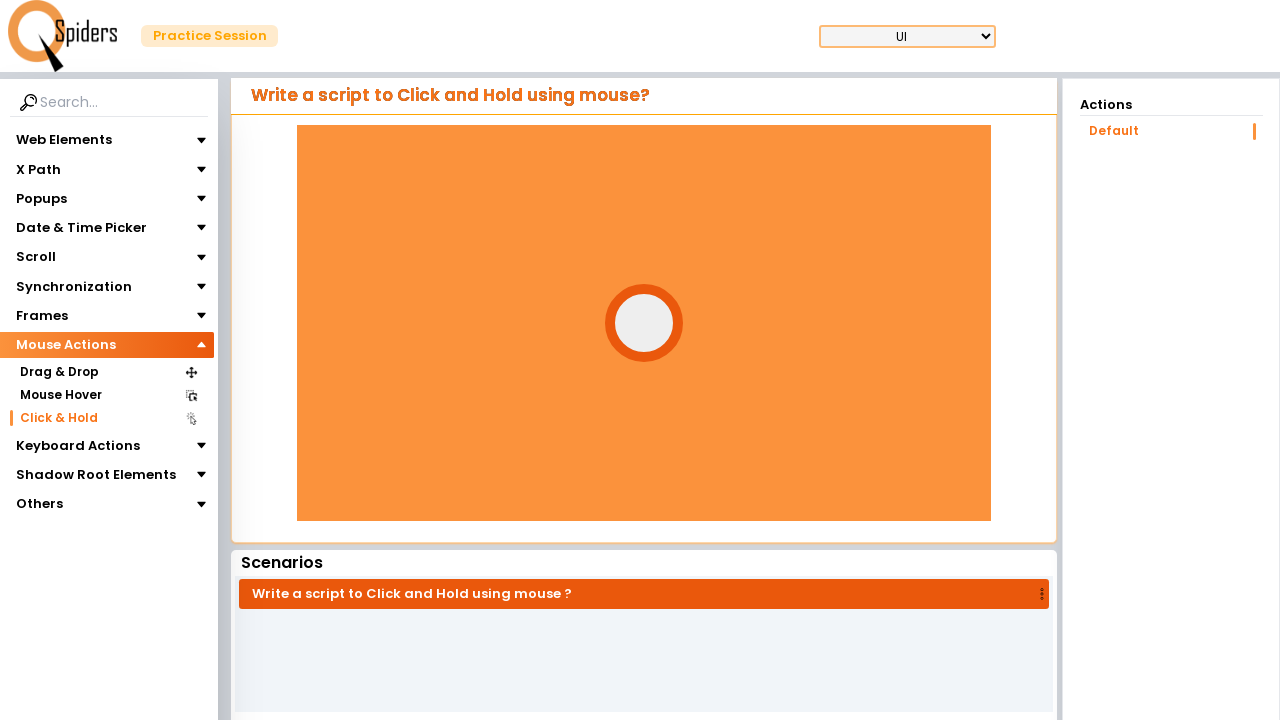

Mouse button pressed down on circle at (644, 323)
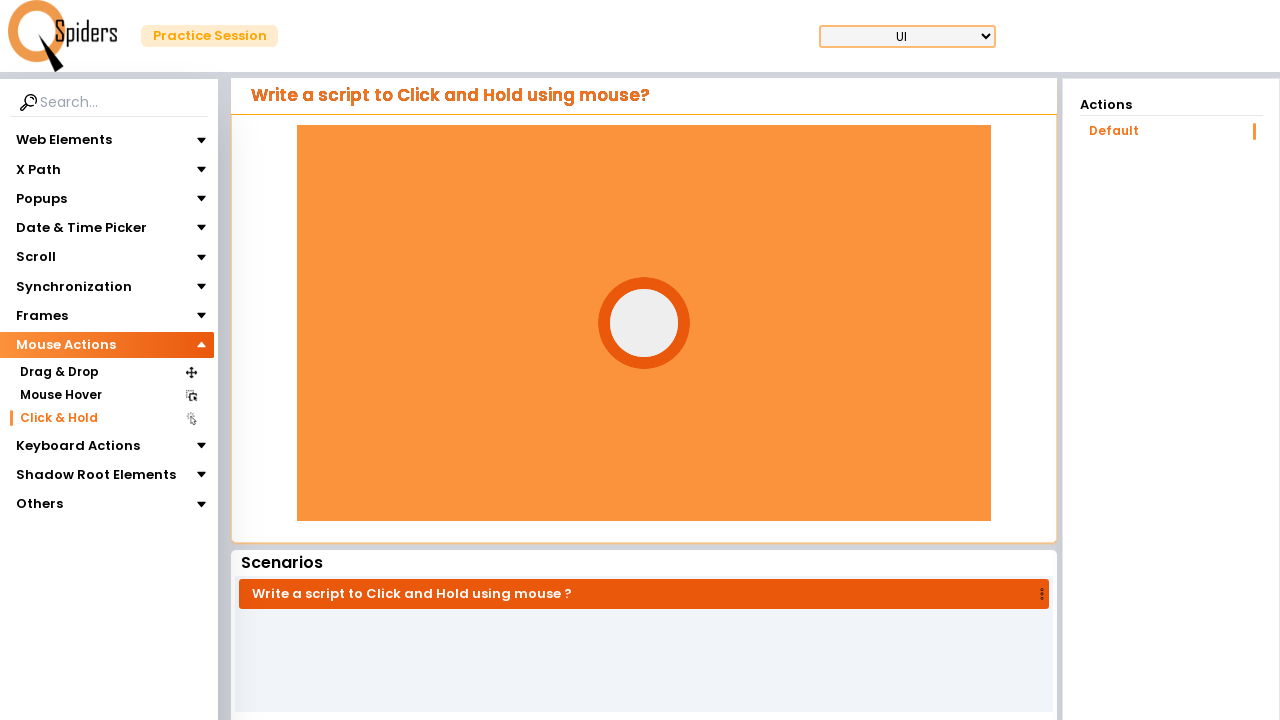

Held mouse button down for 2 seconds
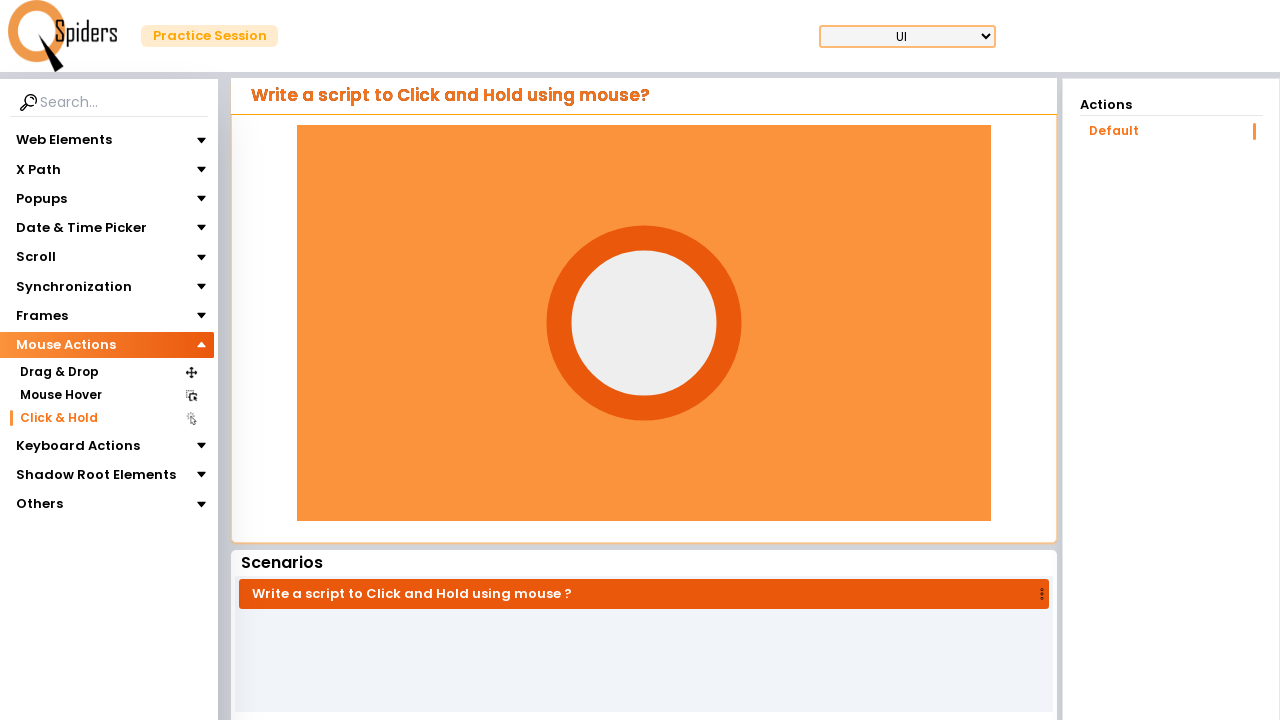

Released mouse button from circle at (644, 323)
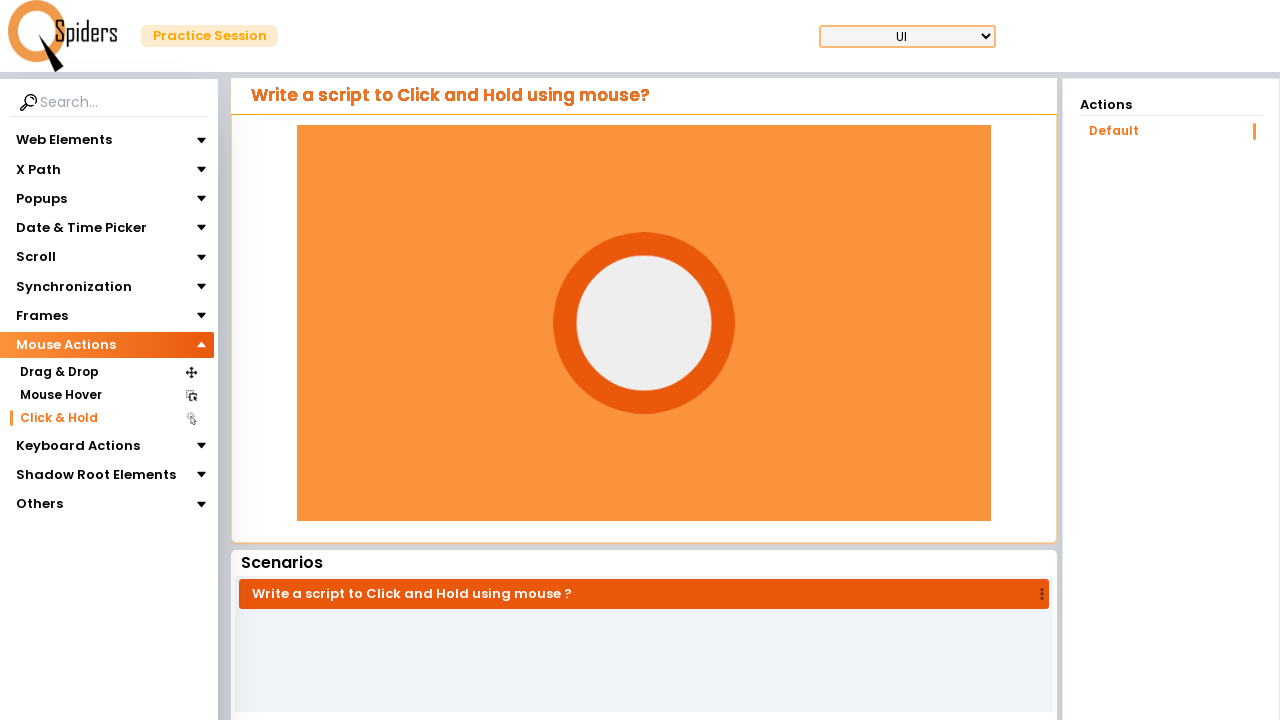

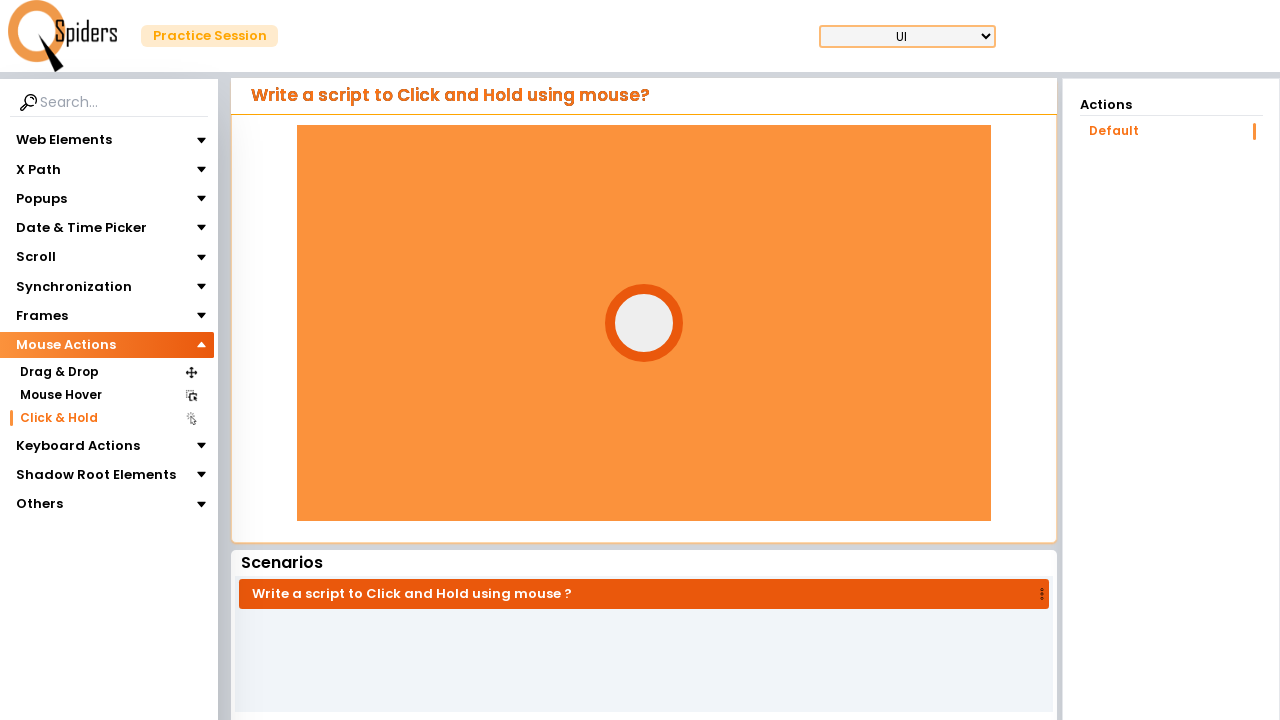